Tests multi-select dropdown functionality by selecting all language options one by one and then deselecting all values

Starting URL: https://practice.cydeo.com/dropdown

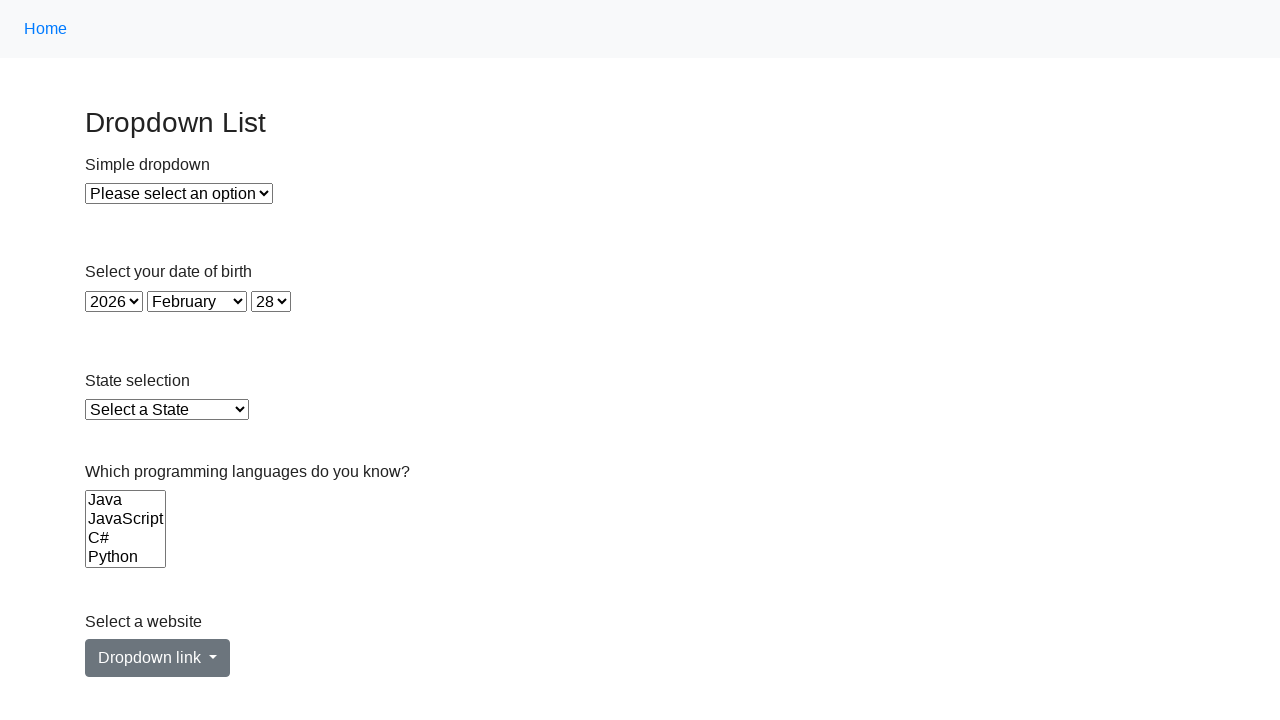

Navigated to dropdown practice page
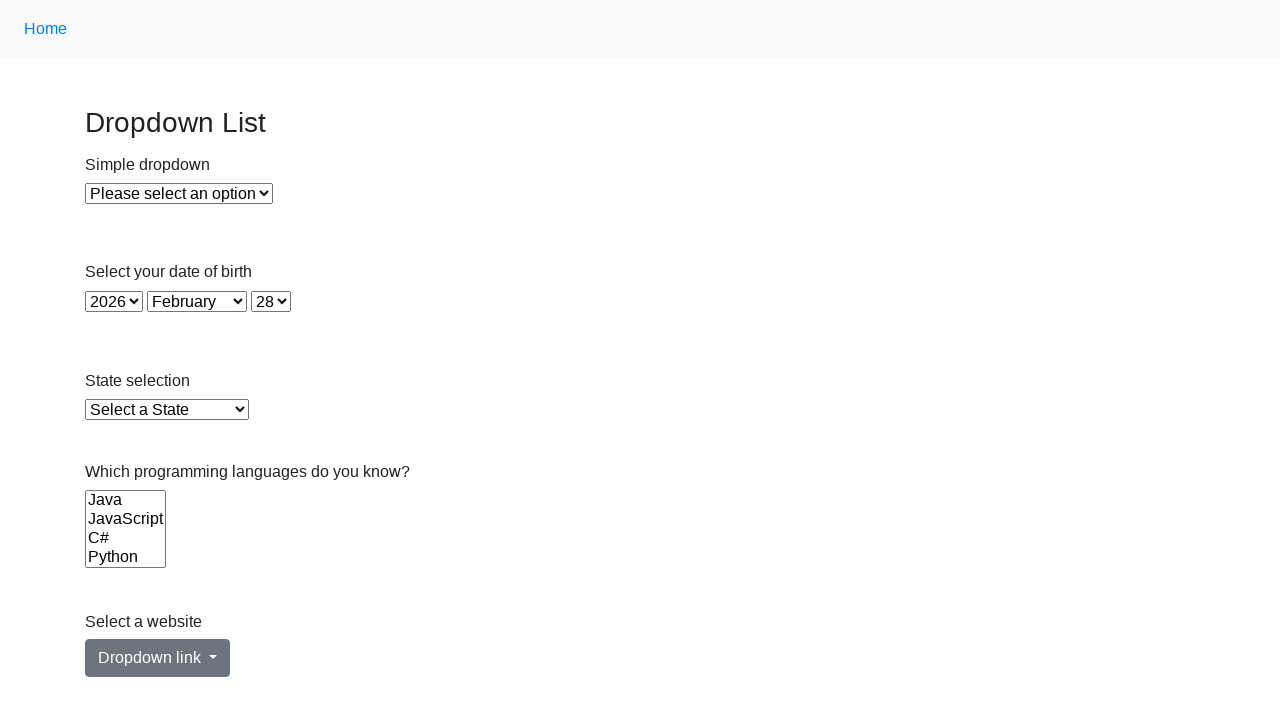

Located multi-select language dropdown
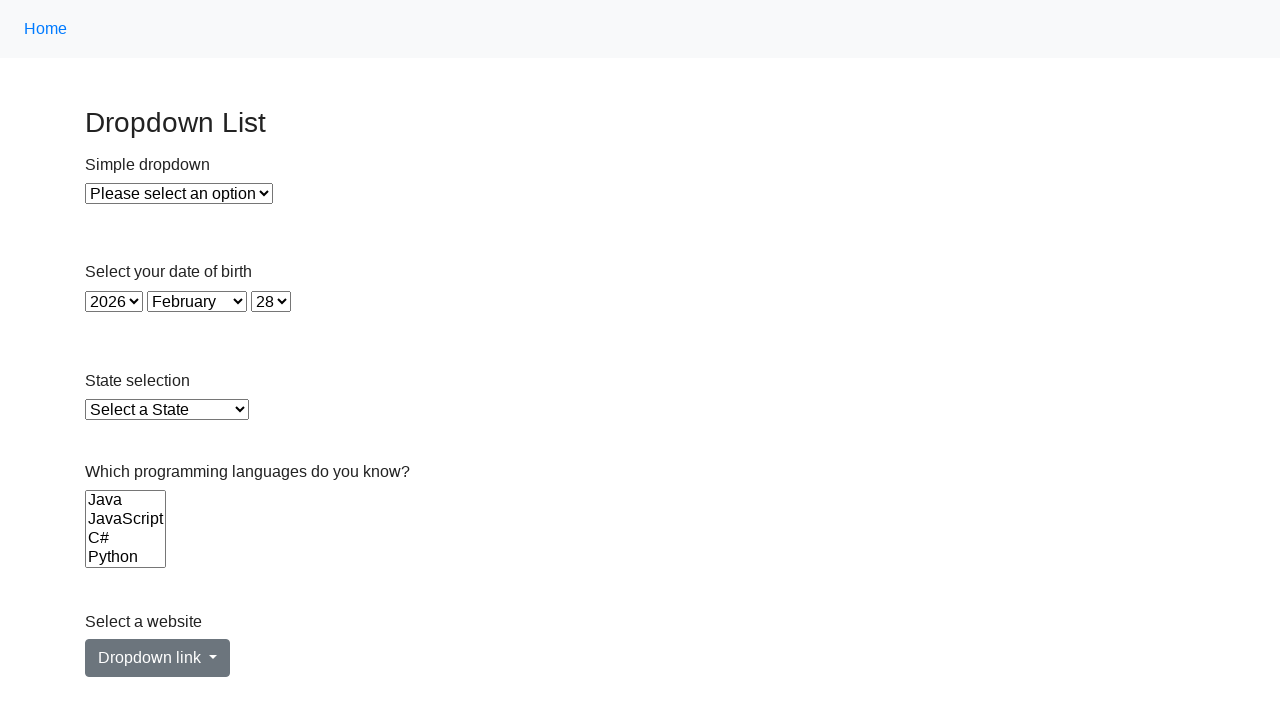

Located all option elements in dropdown
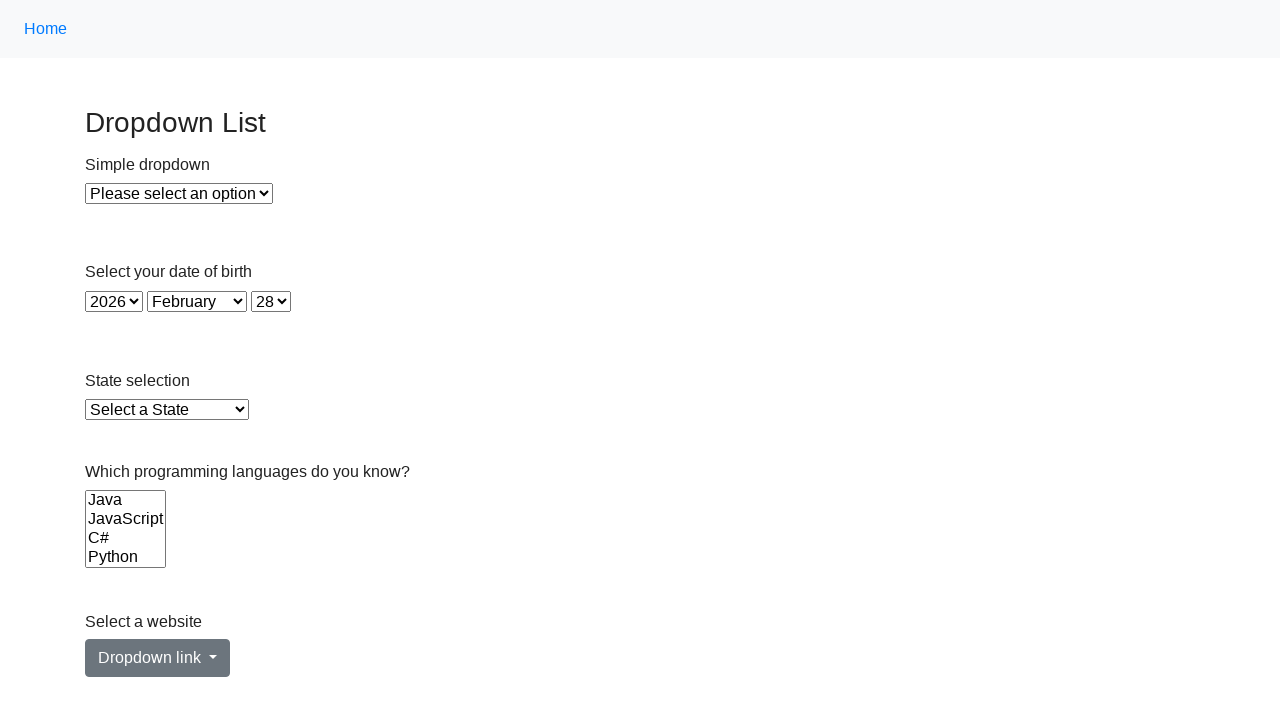

Counted 6 language options in dropdown
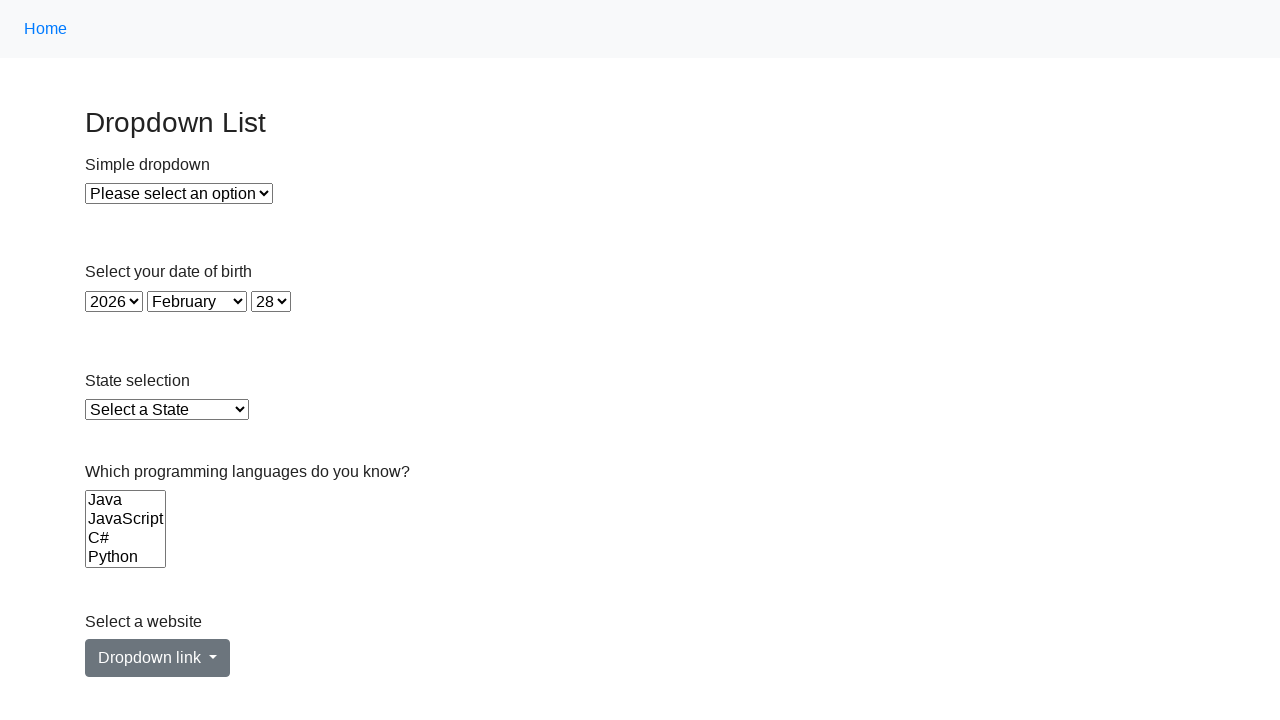

Selected language option 1 of 6 at (126, 500) on select[name='Languages'] option >> nth=0
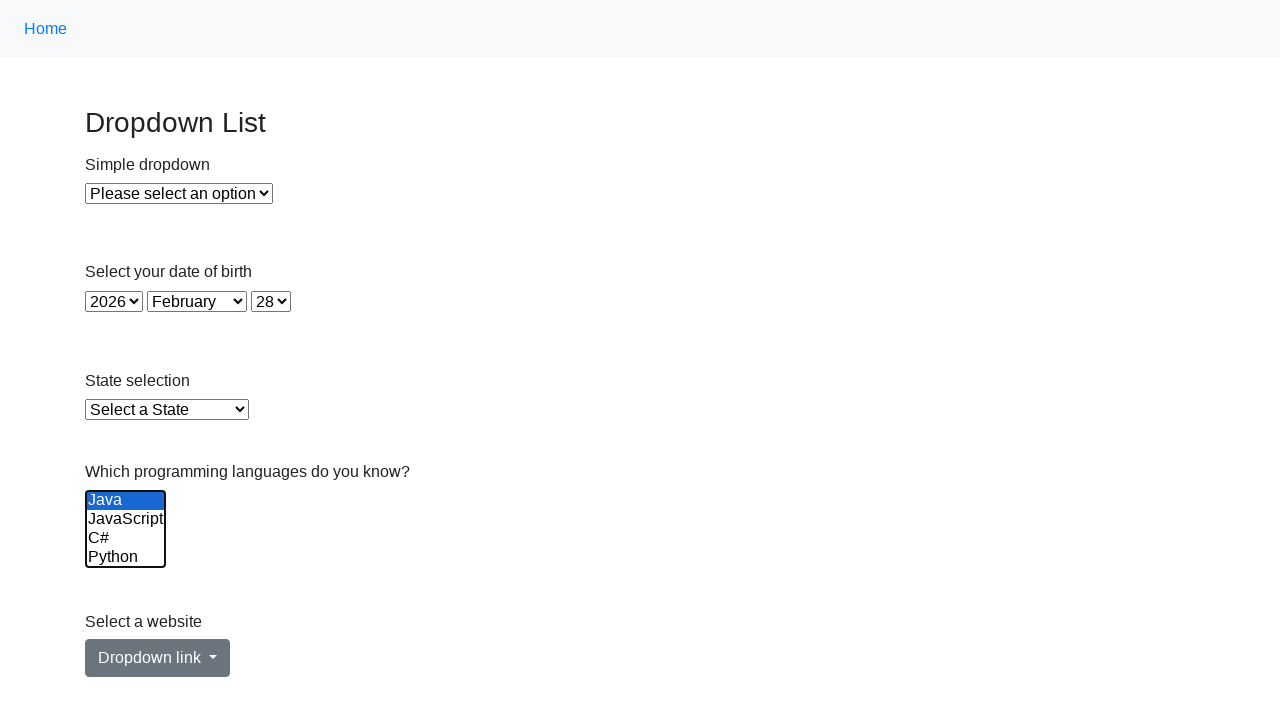

Selected language option 2 of 6 at (126, 519) on select[name='Languages'] option >> nth=1
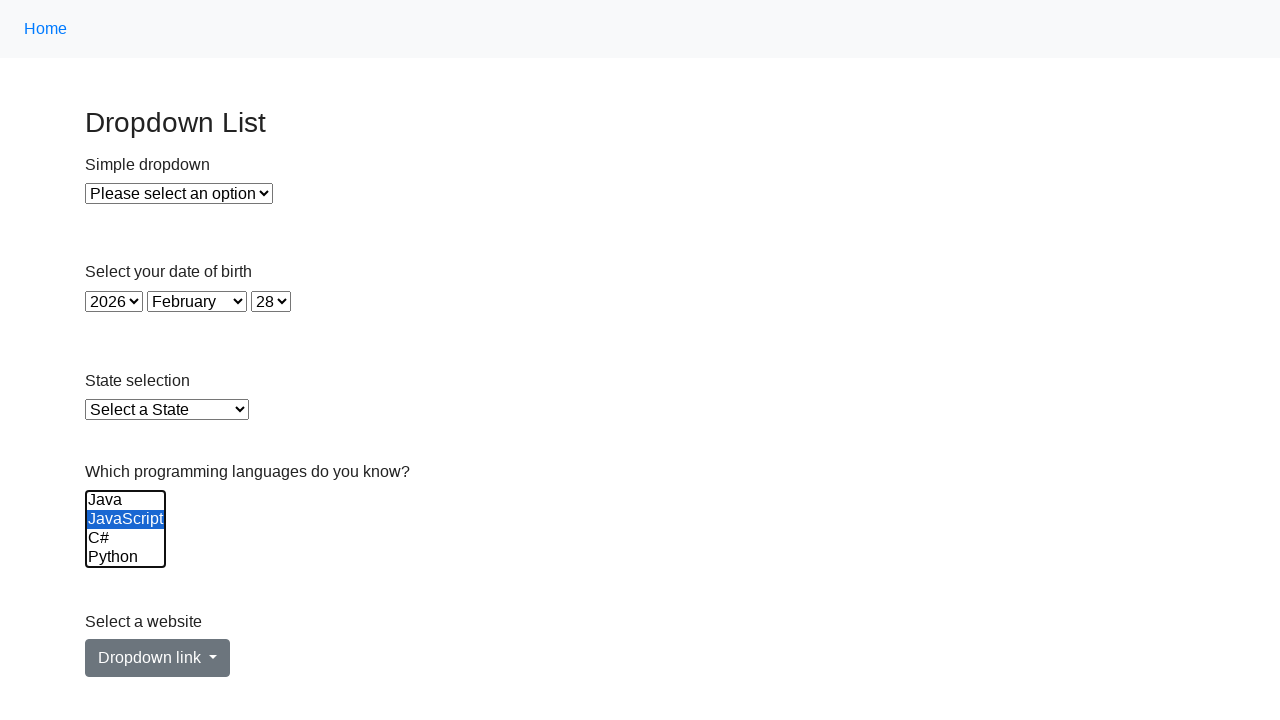

Selected language option 3 of 6 at (126, 538) on select[name='Languages'] option >> nth=2
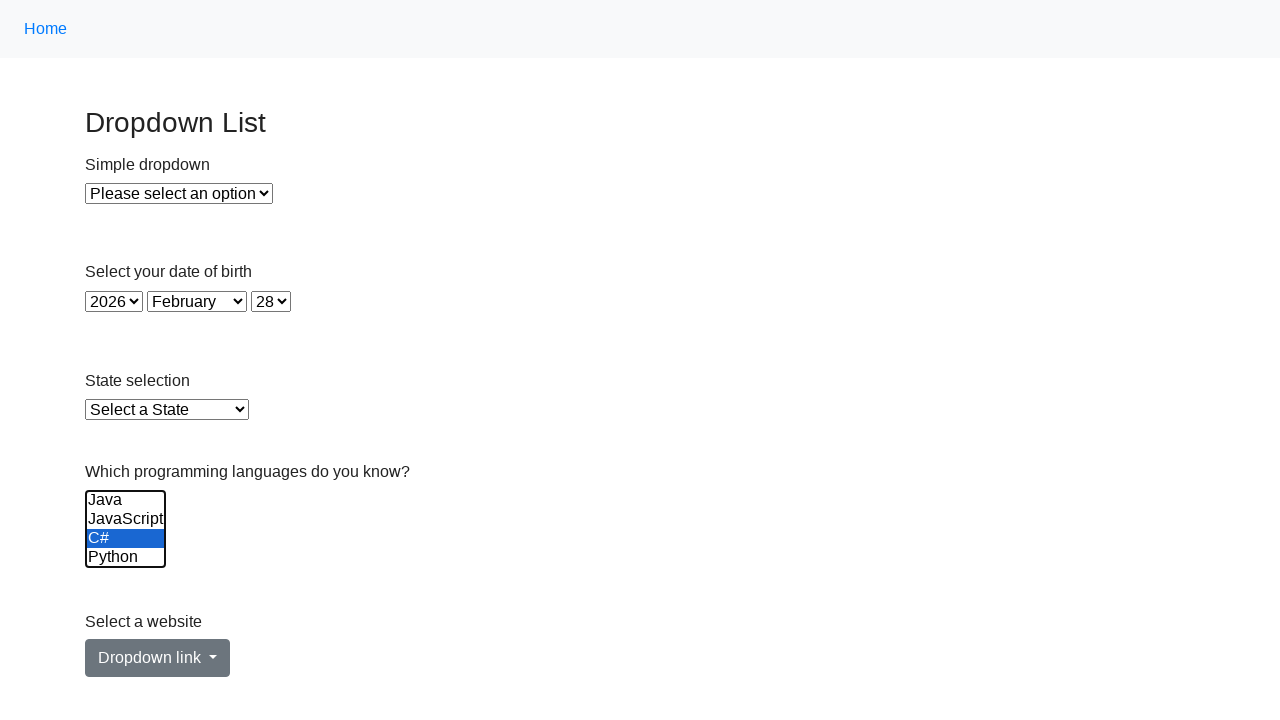

Selected language option 4 of 6 at (126, 558) on select[name='Languages'] option >> nth=3
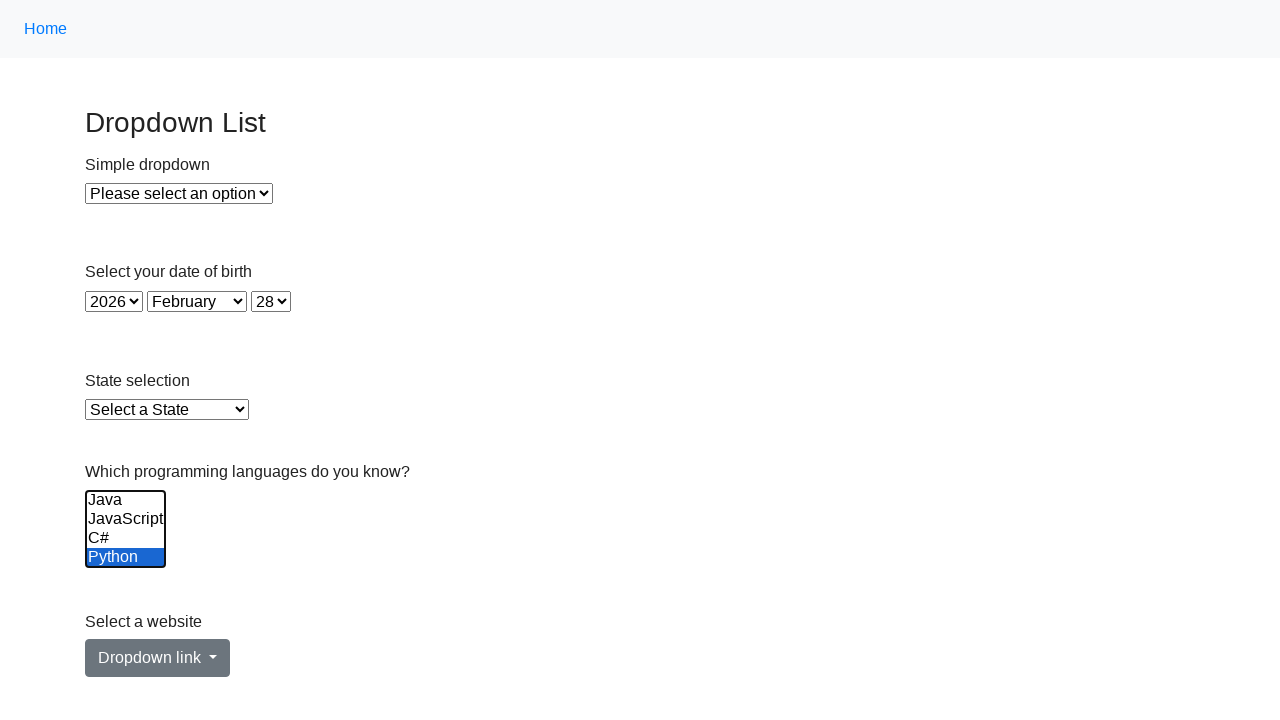

Selected language option 5 of 6 at (126, 539) on select[name='Languages'] option >> nth=4
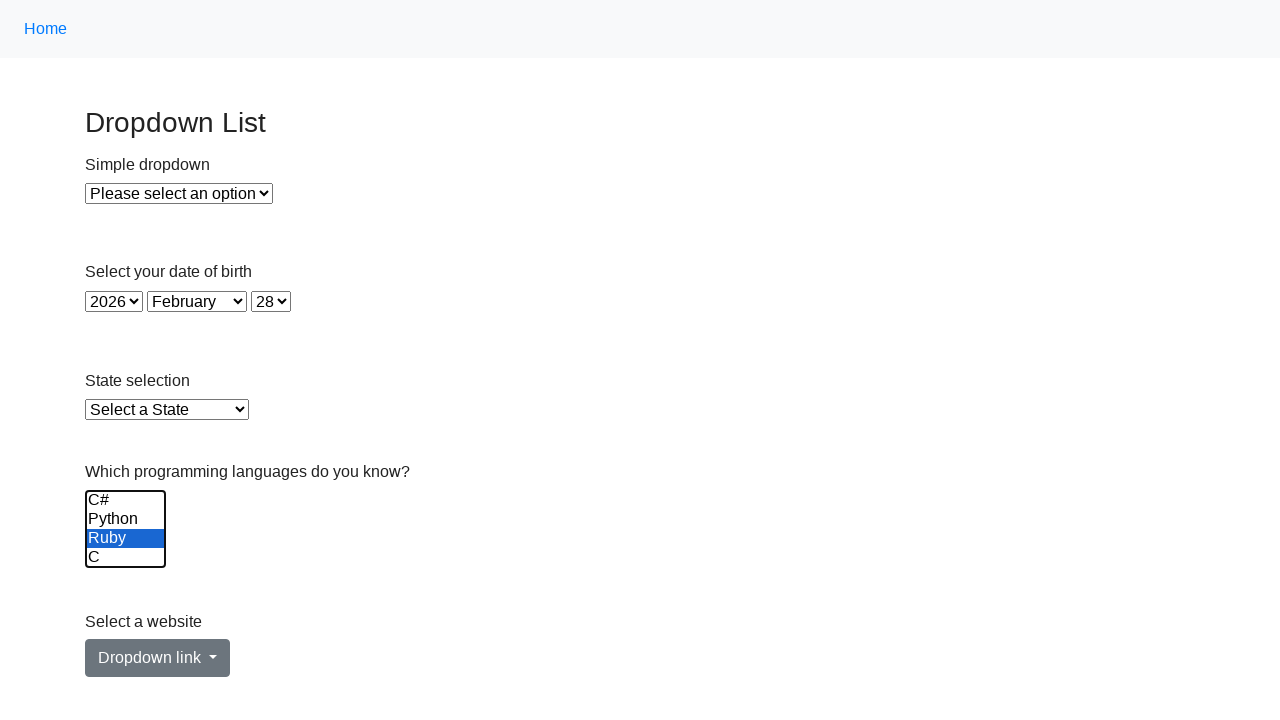

Selected language option 6 of 6 at (126, 558) on select[name='Languages'] option >> nth=5
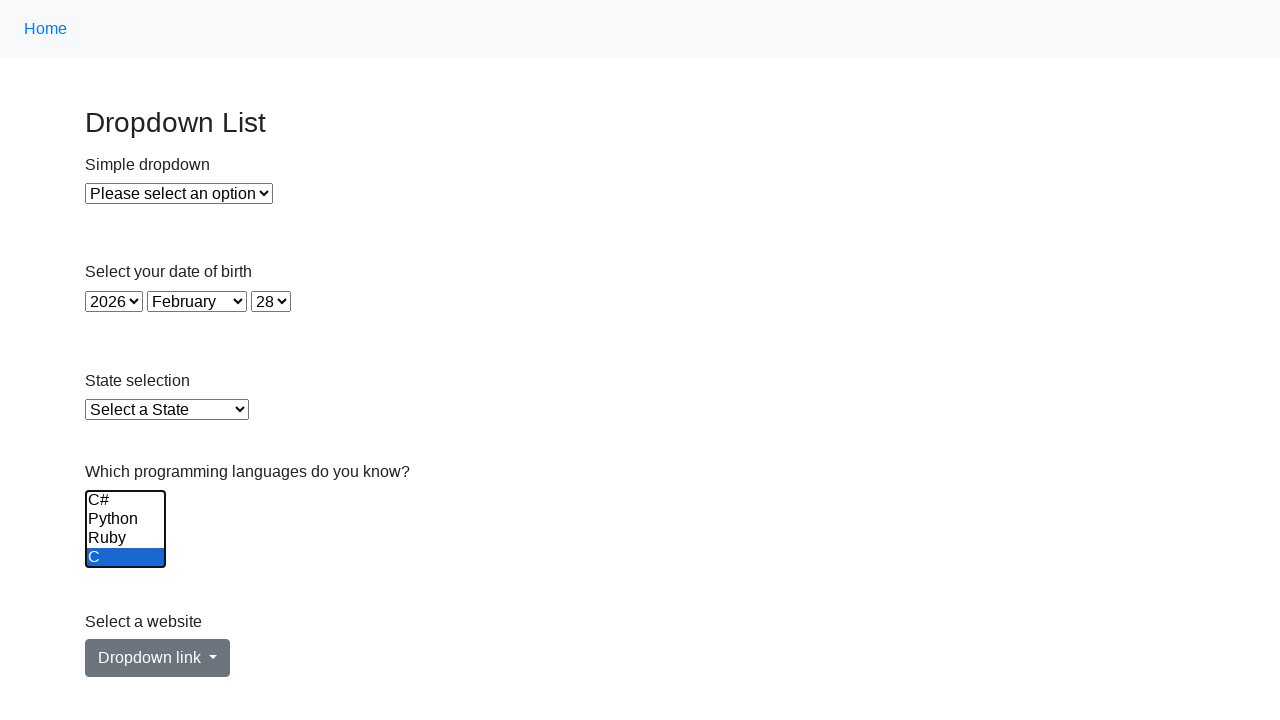

Deselected all language options by clearing selection on select[name='Languages']
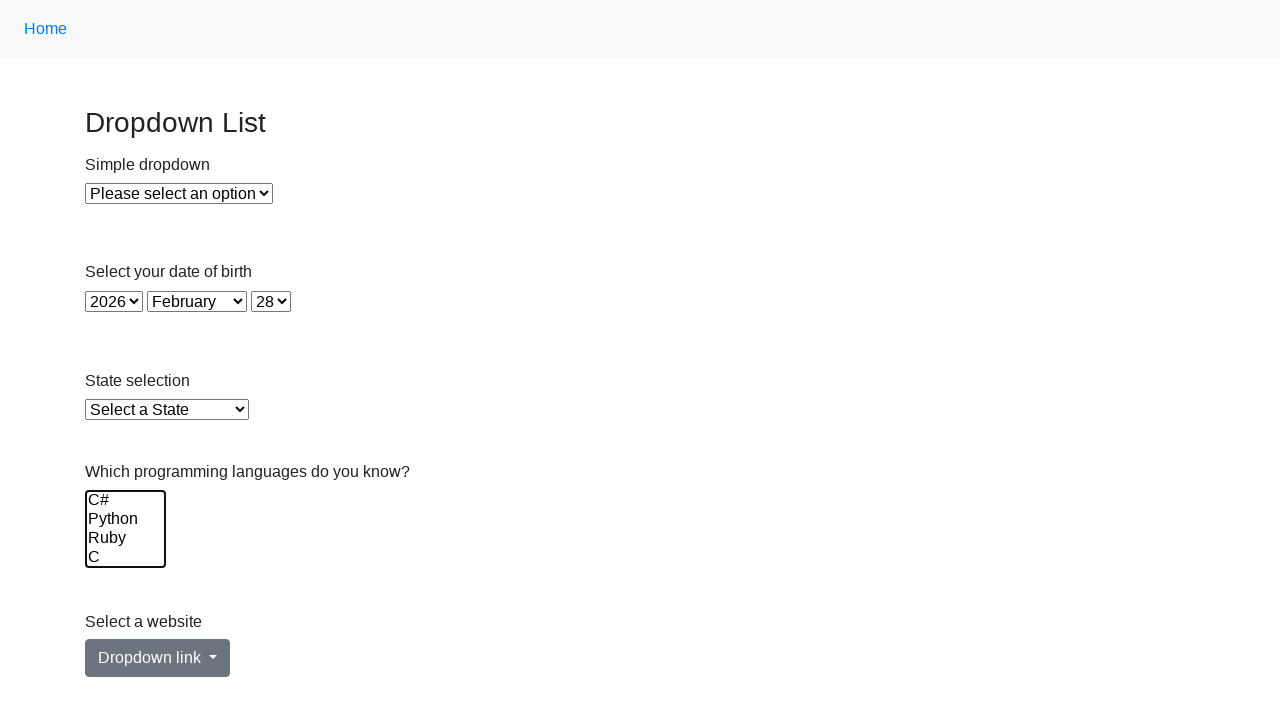

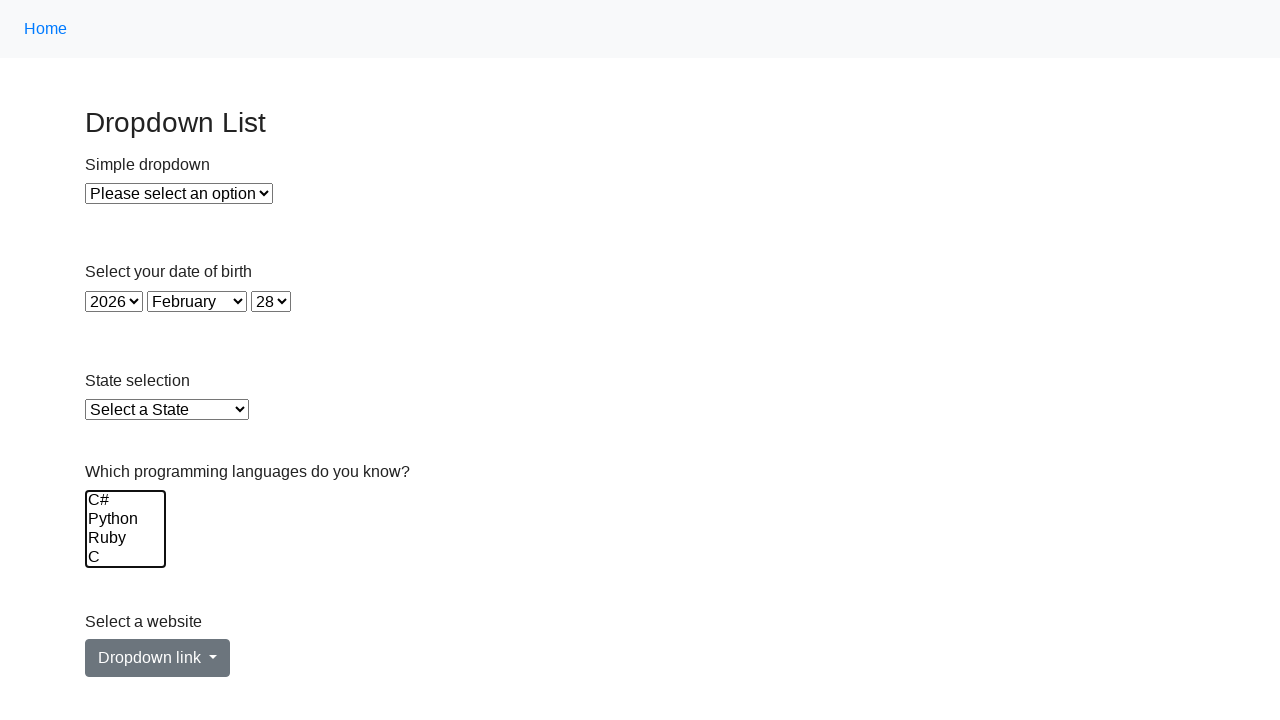